Tests input functionality by navigating to the Inputs page, filling a number input field, and retrieving its value

Starting URL: https://practice.cydeo.com/

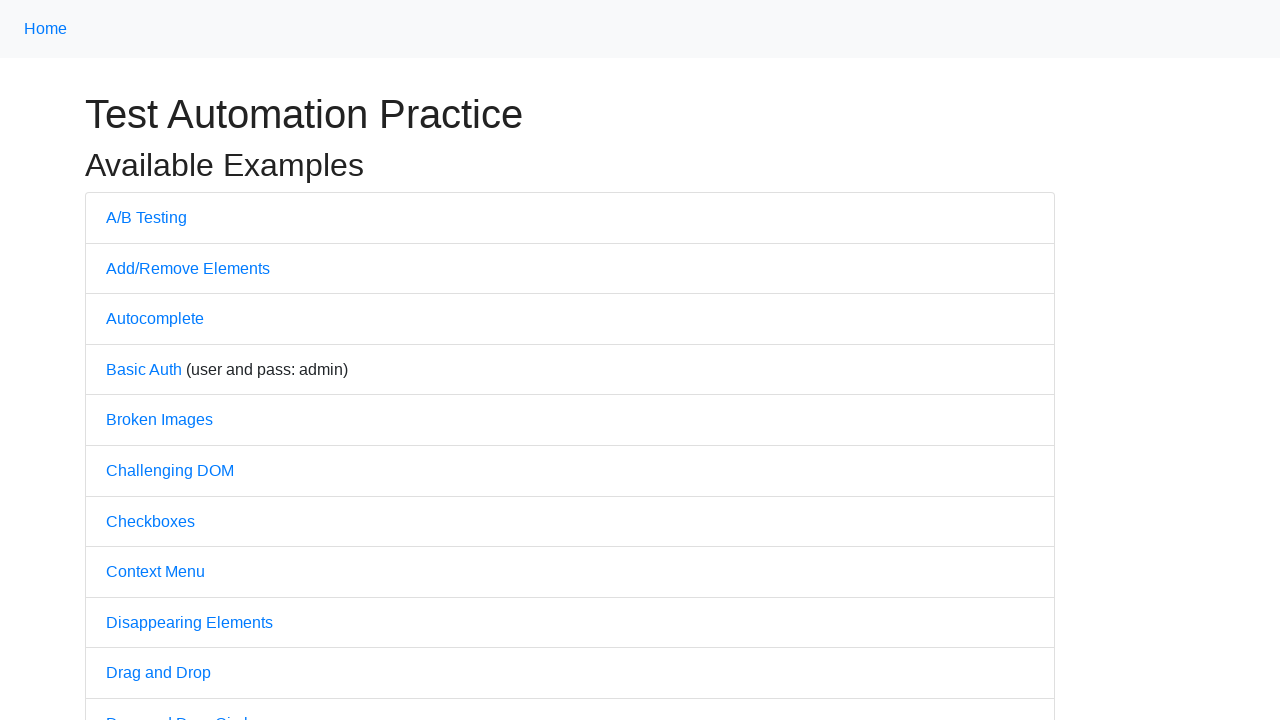

Clicked on Inputs link to navigate to the Inputs page at (128, 361) on internal:text="Inputs"i
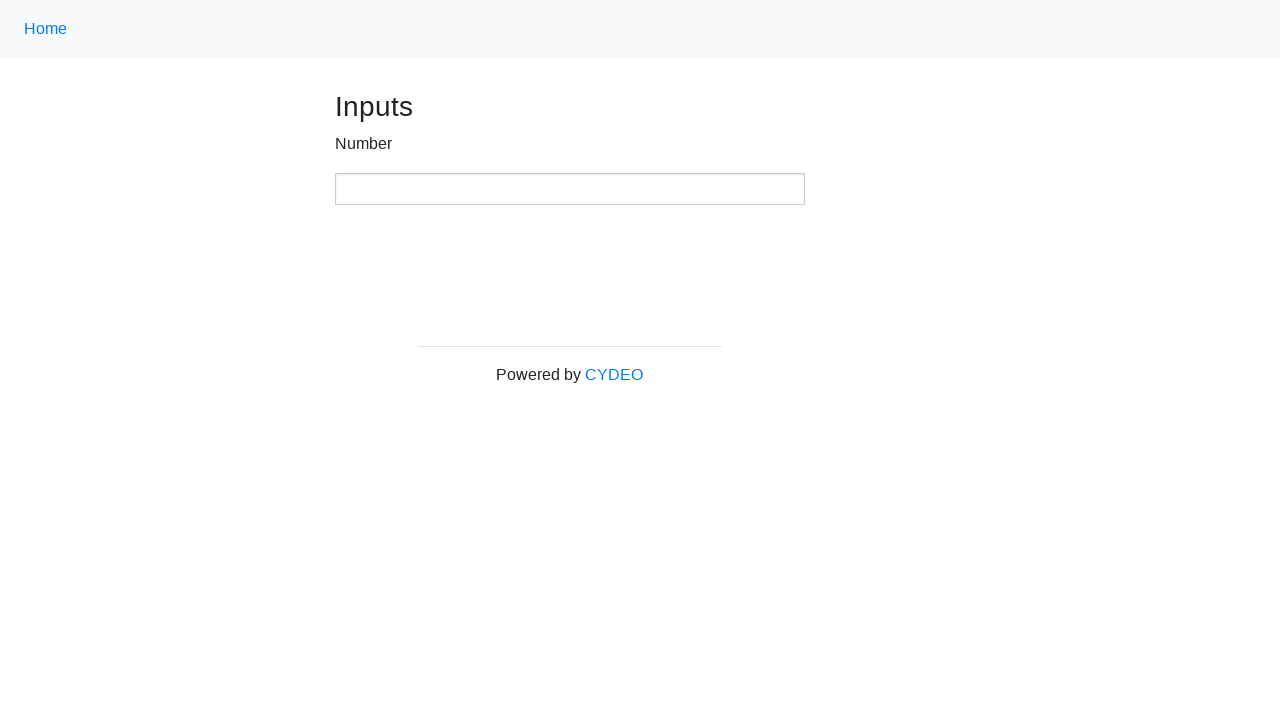

Filled number input field with value '123' on xpath=//input[@type='number']
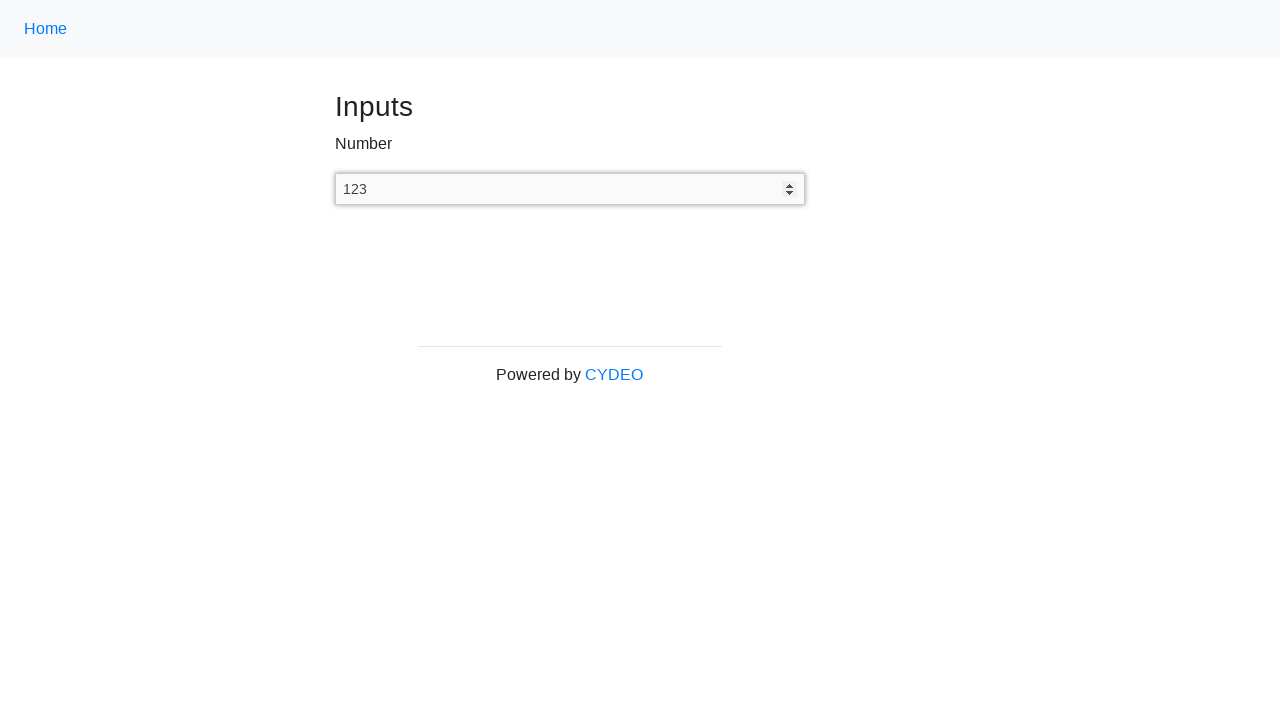

Retrieved input value: 123
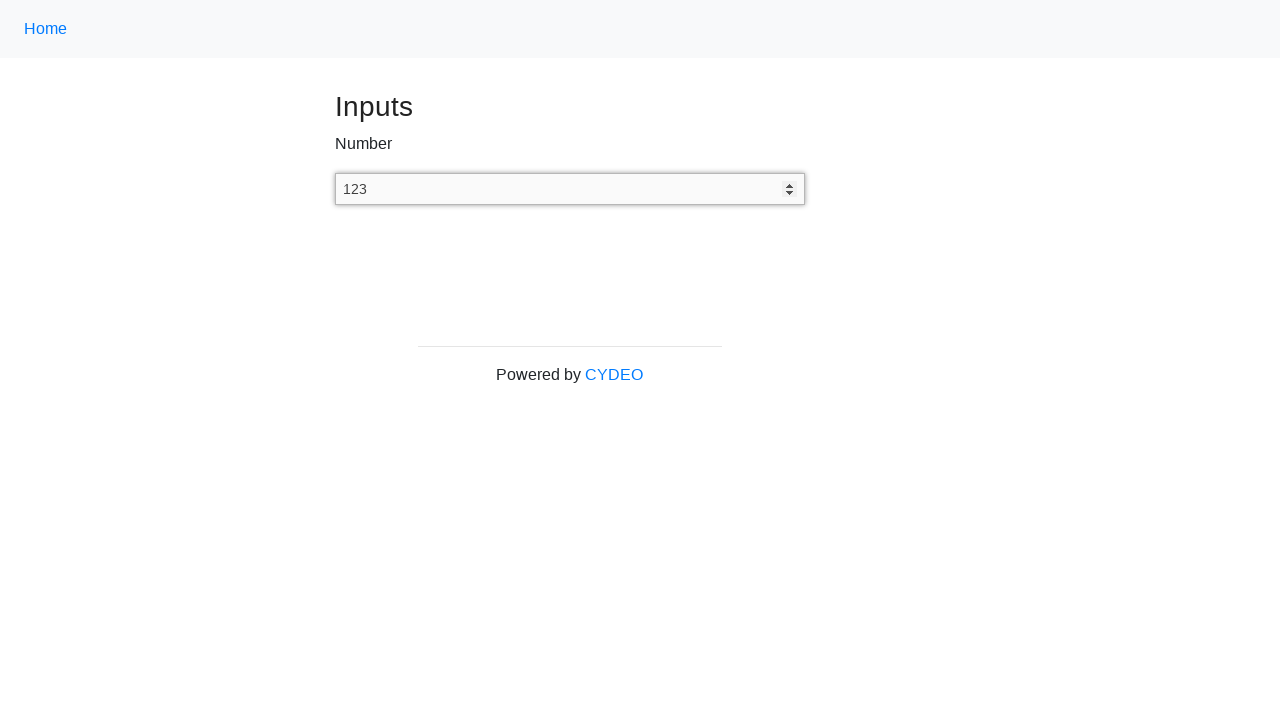

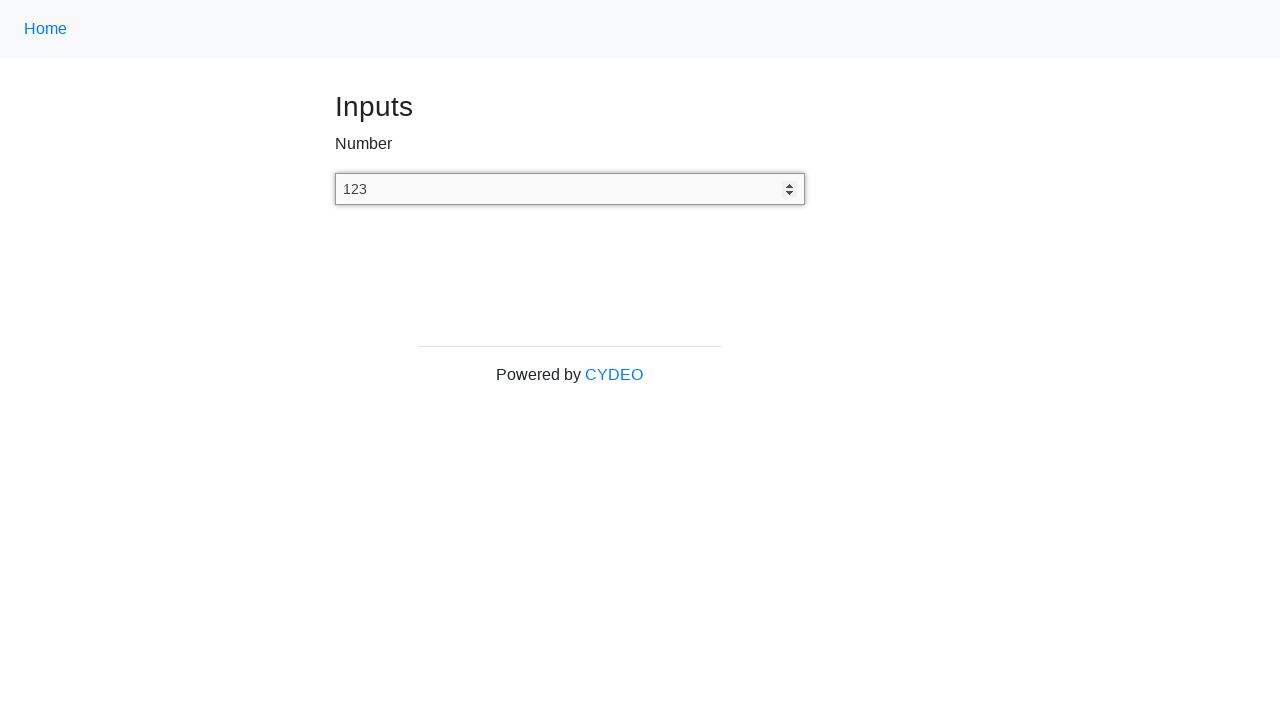